Tests that the Clear completed button displays correct text when items are completed

Starting URL: https://demo.playwright.dev/todomvc

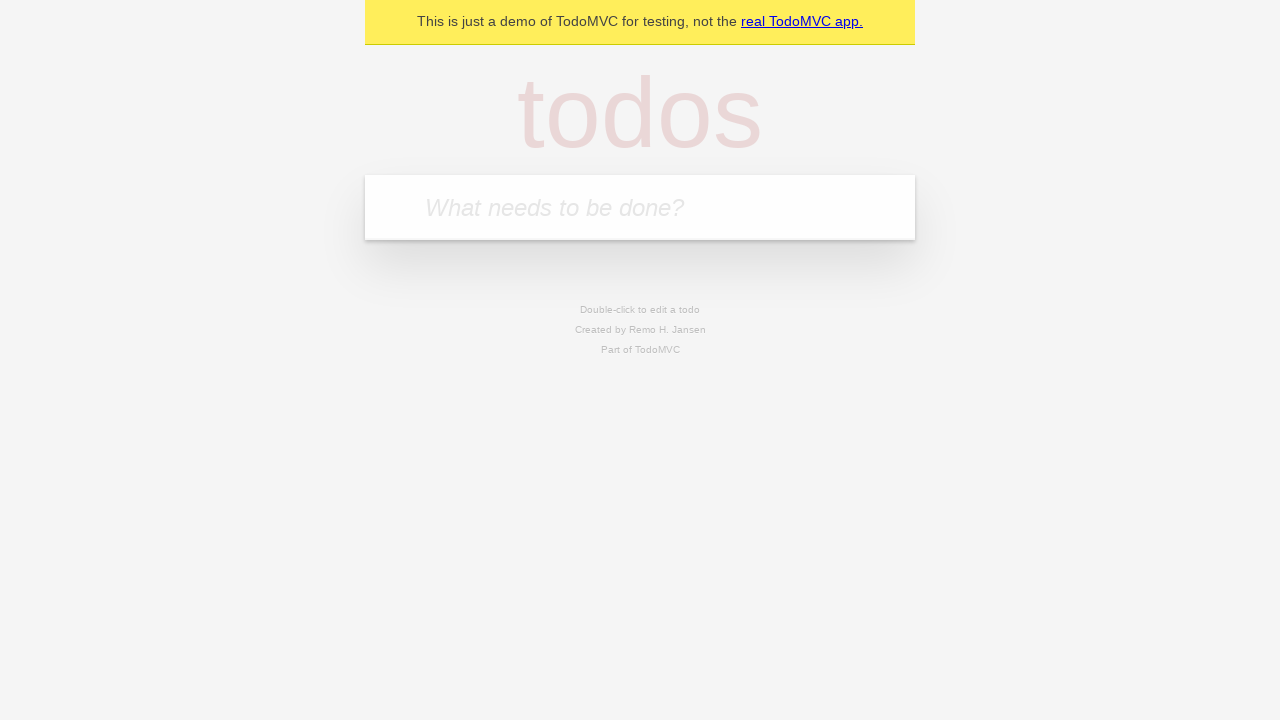

Located the 'What needs to be done?' input field
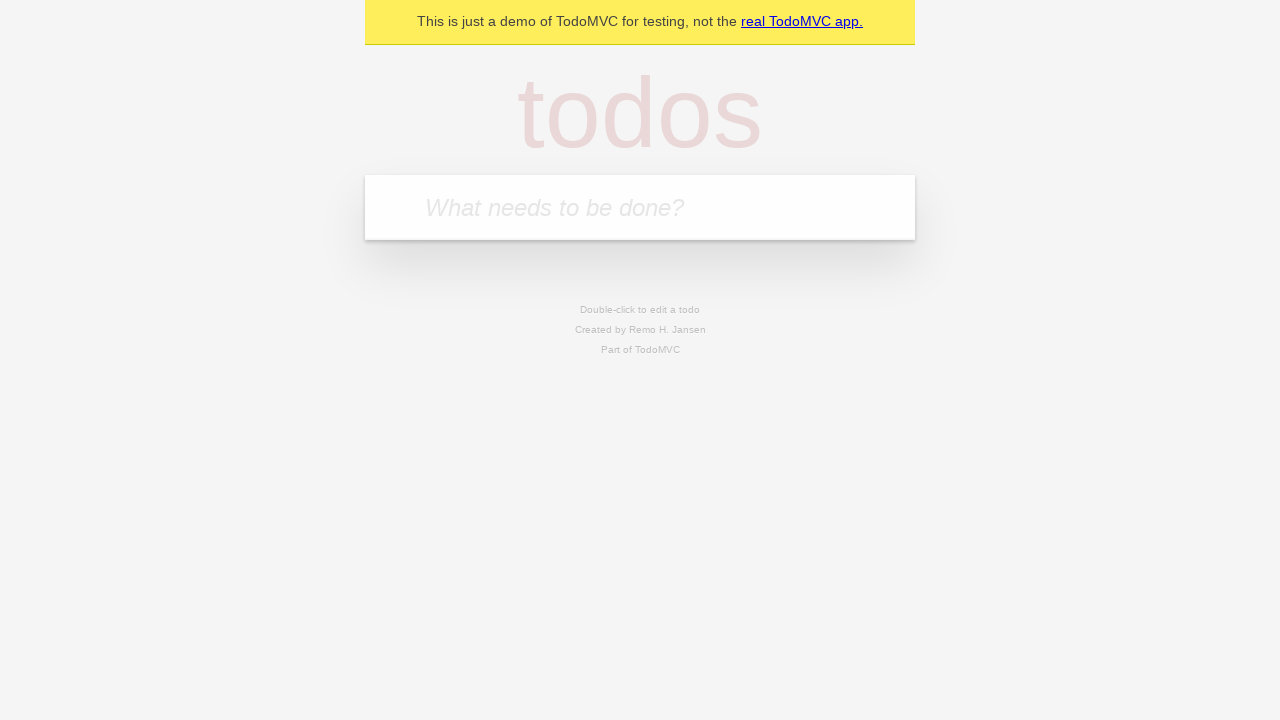

Filled todo input with 'buy some cheese' on internal:attr=[placeholder="What needs to be done?"i]
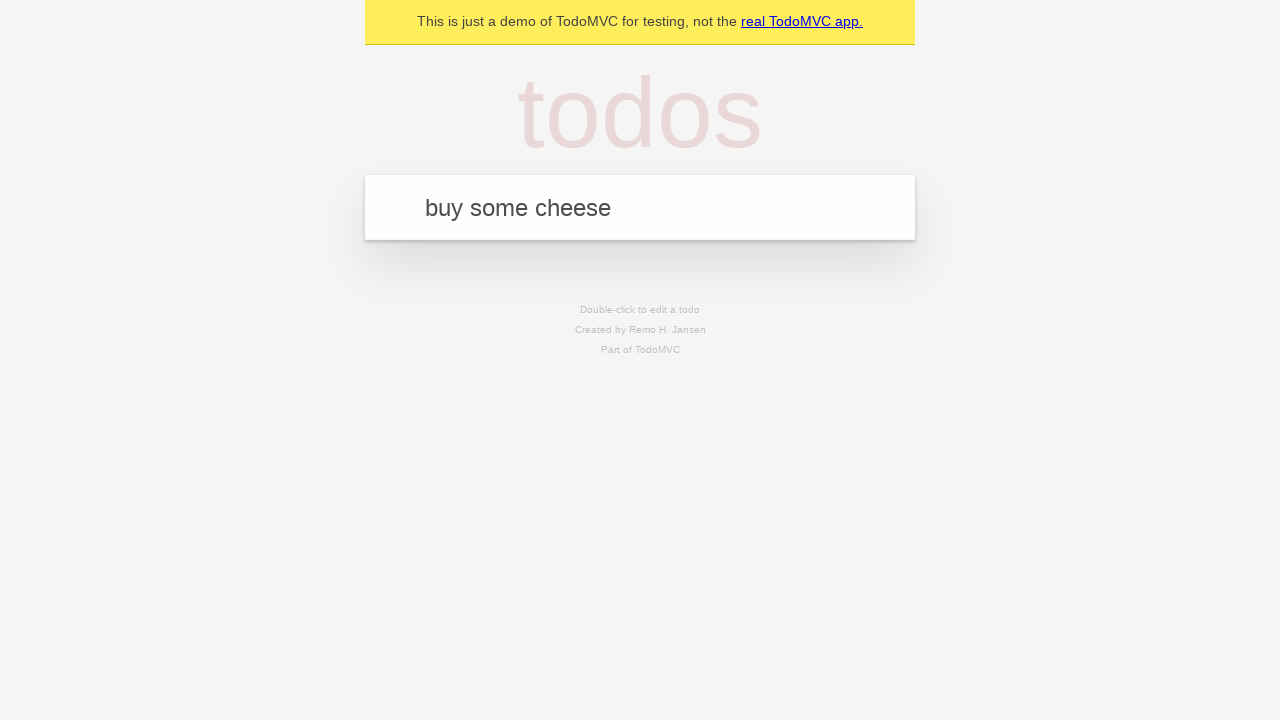

Pressed Enter to create todo 'buy some cheese' on internal:attr=[placeholder="What needs to be done?"i]
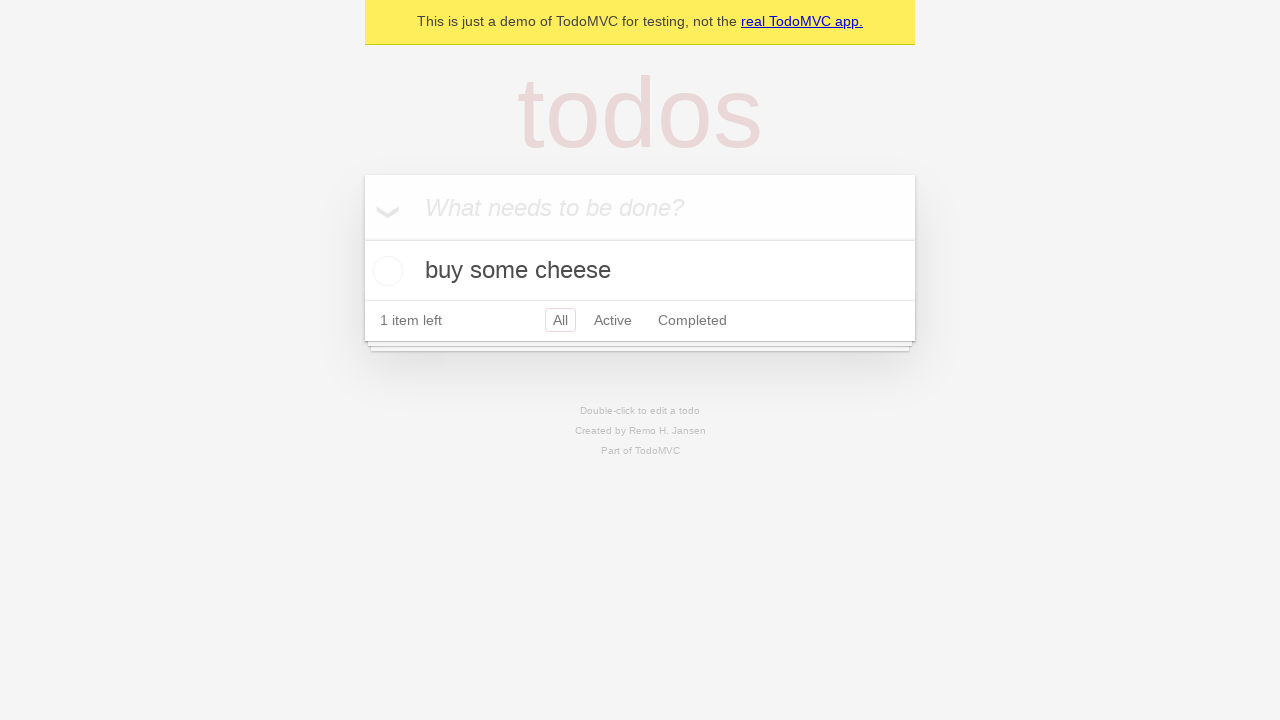

Filled todo input with 'feed the cat' on internal:attr=[placeholder="What needs to be done?"i]
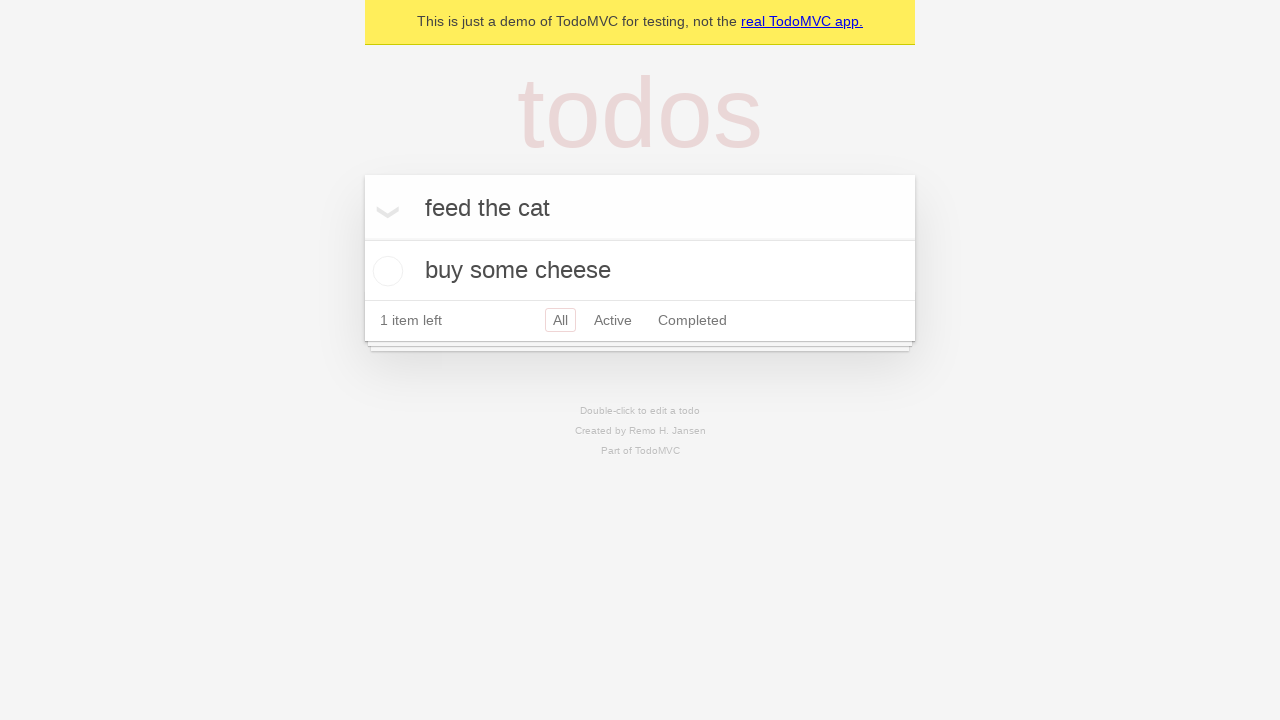

Pressed Enter to create todo 'feed the cat' on internal:attr=[placeholder="What needs to be done?"i]
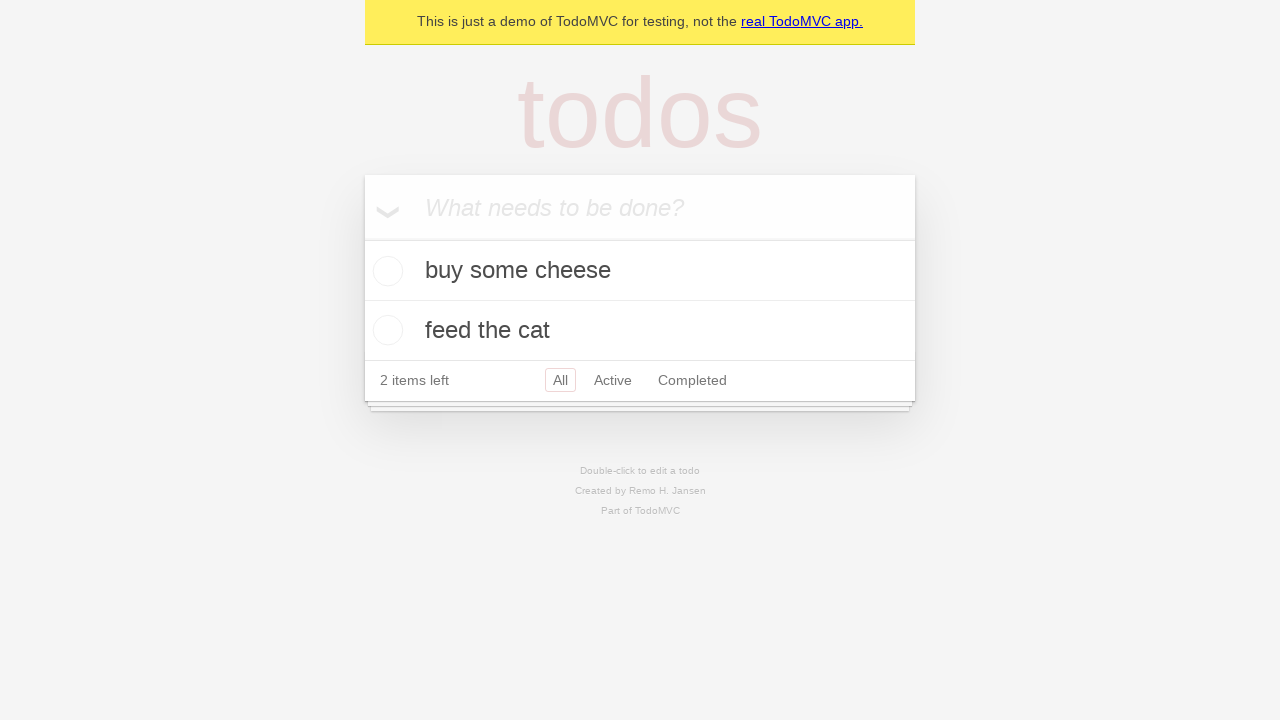

Filled todo input with 'book a doctors appointment' on internal:attr=[placeholder="What needs to be done?"i]
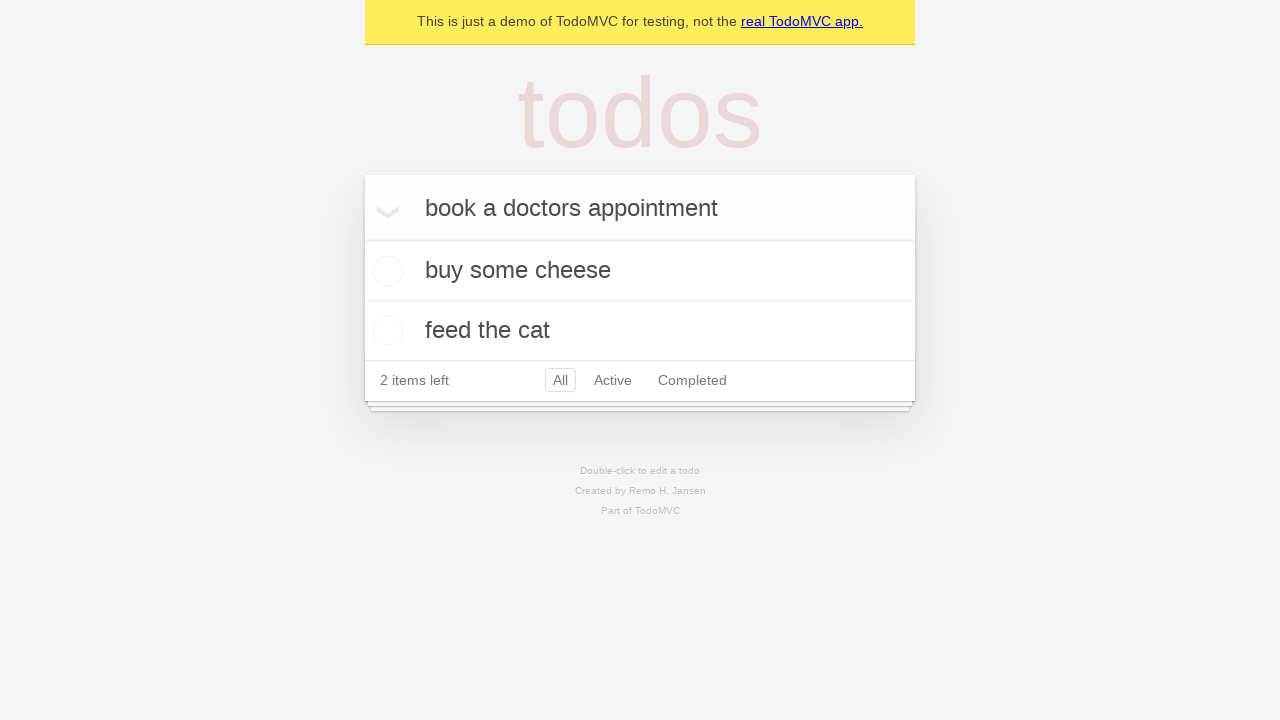

Pressed Enter to create todo 'book a doctors appointment' on internal:attr=[placeholder="What needs to be done?"i]
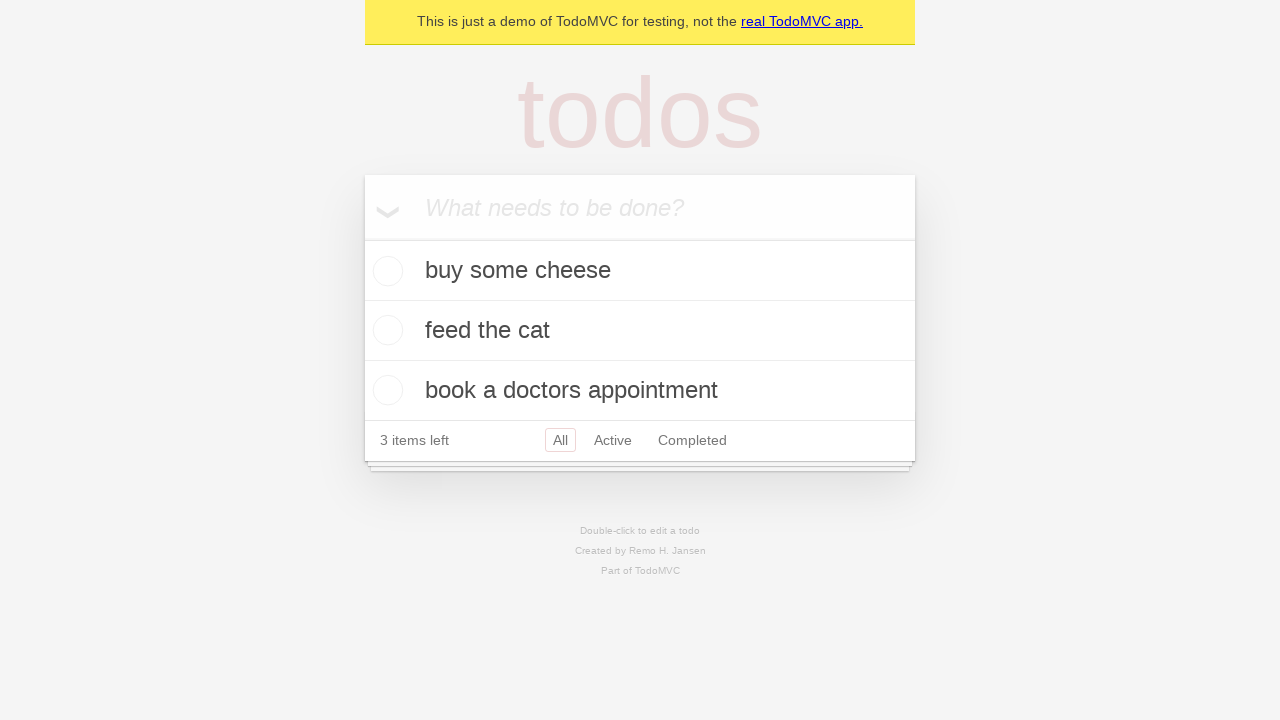

Checked the first todo item at (385, 271) on .todo-list li .toggle >> nth=0
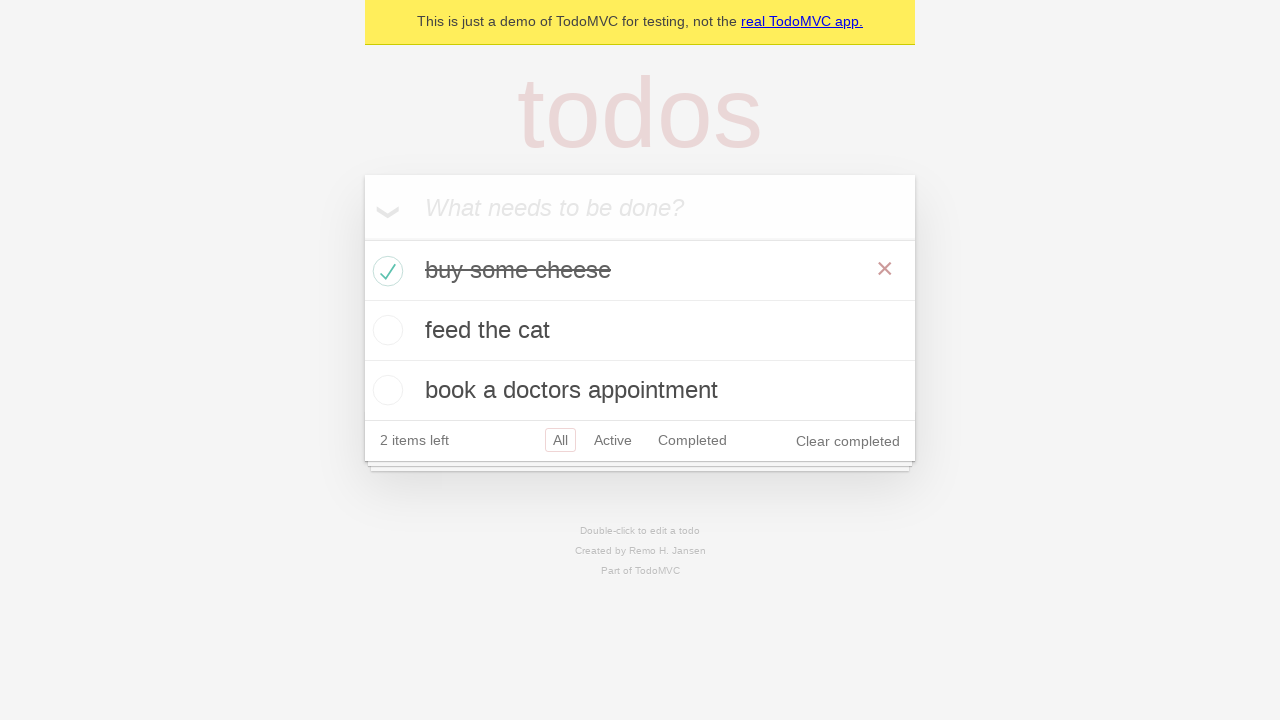

Waited for 'Clear completed' button to appear
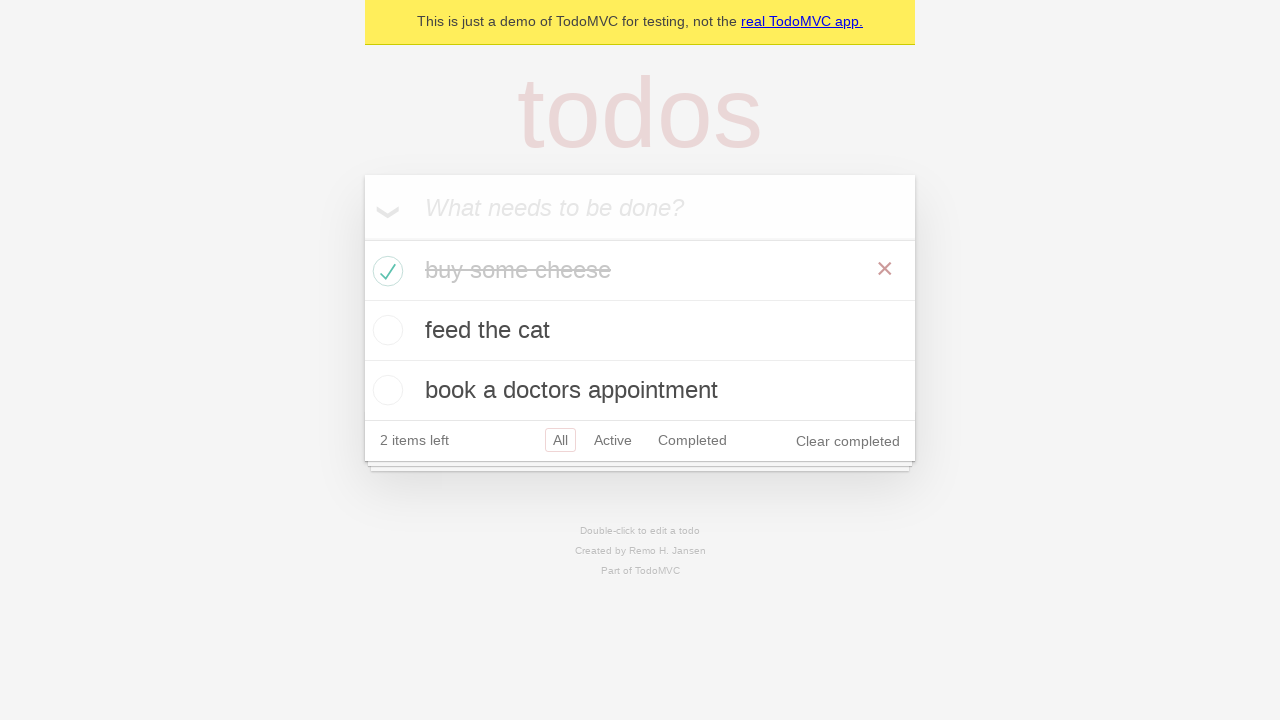

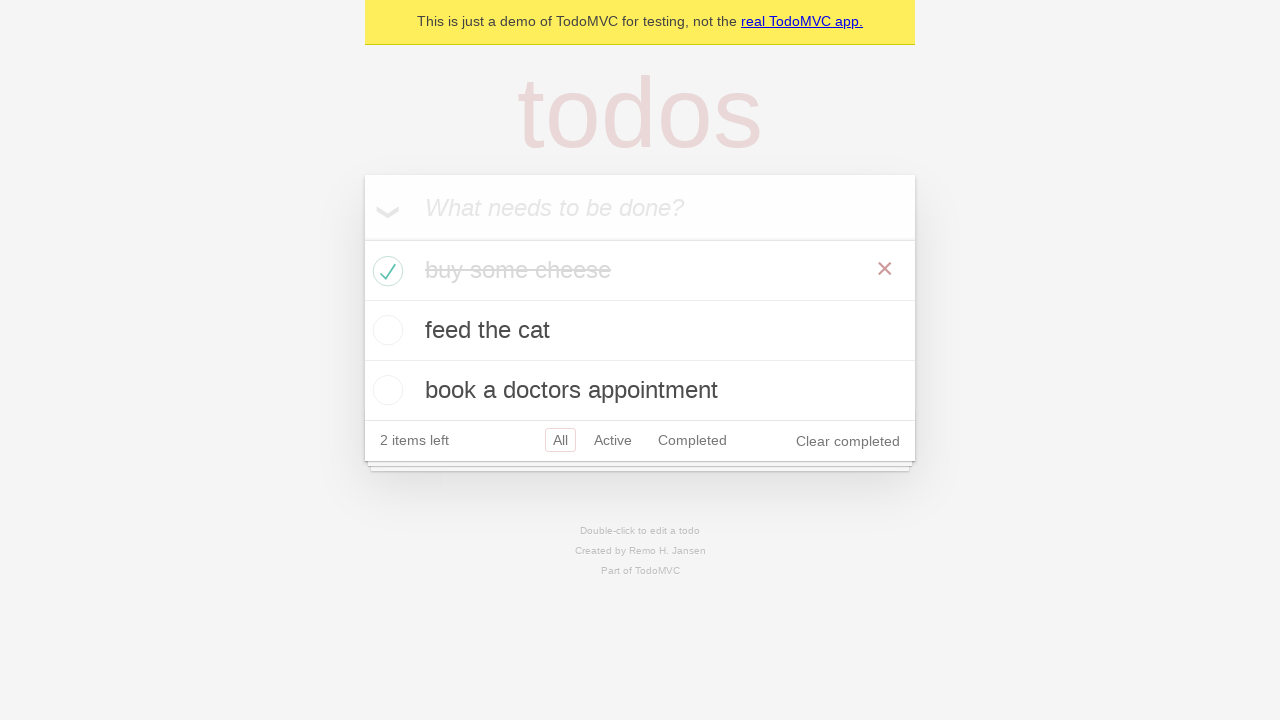